Tests the anhtester.com website by waiting for a "Website Testing" heading element to be visible and clickable, then clicking on it.

Starting URL: https://anhtester.com/

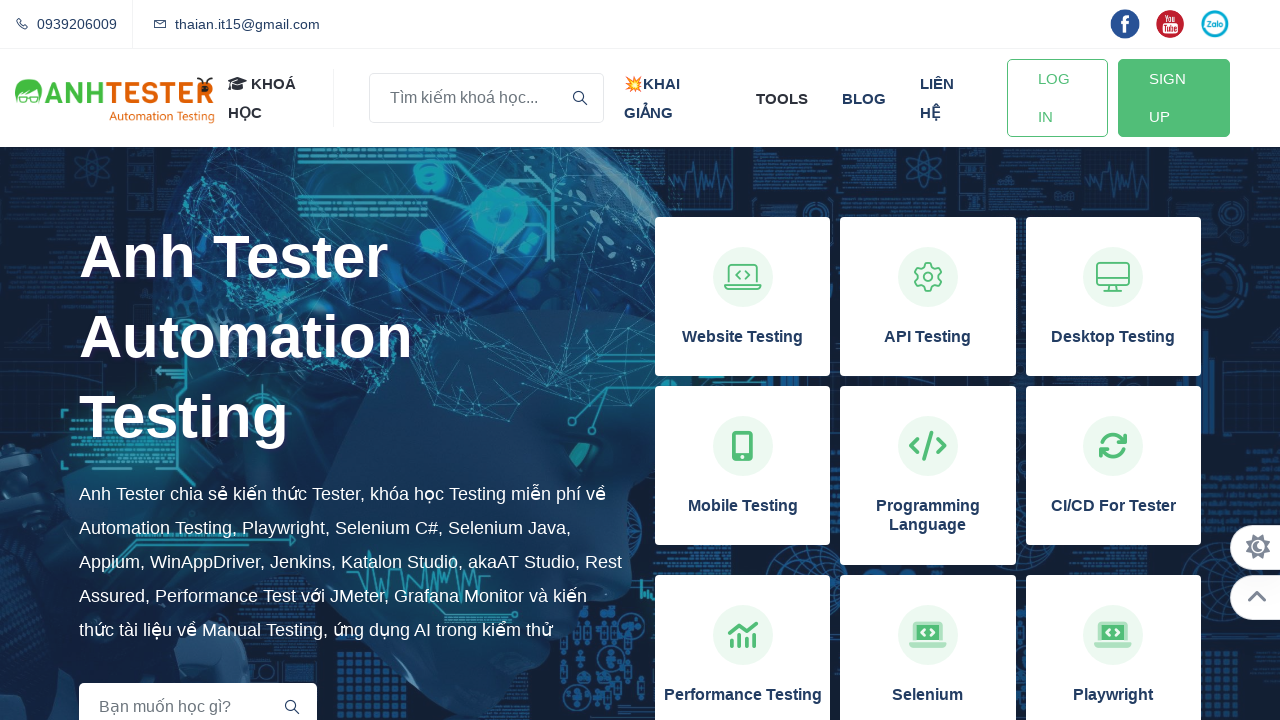

Waited for 'Website Testing' heading to become visible
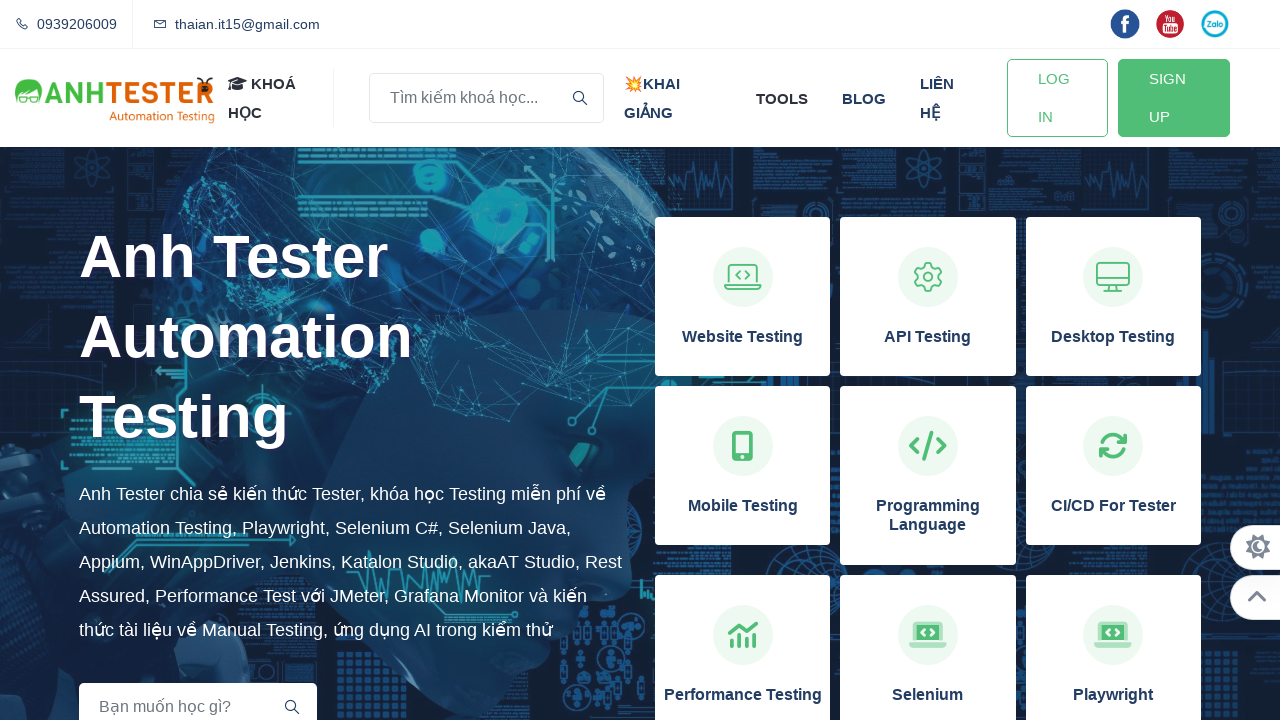

Clicked on the 'Website Testing' heading at (743, 337) on xpath=//h3[contains(text(),'Website Testing')]
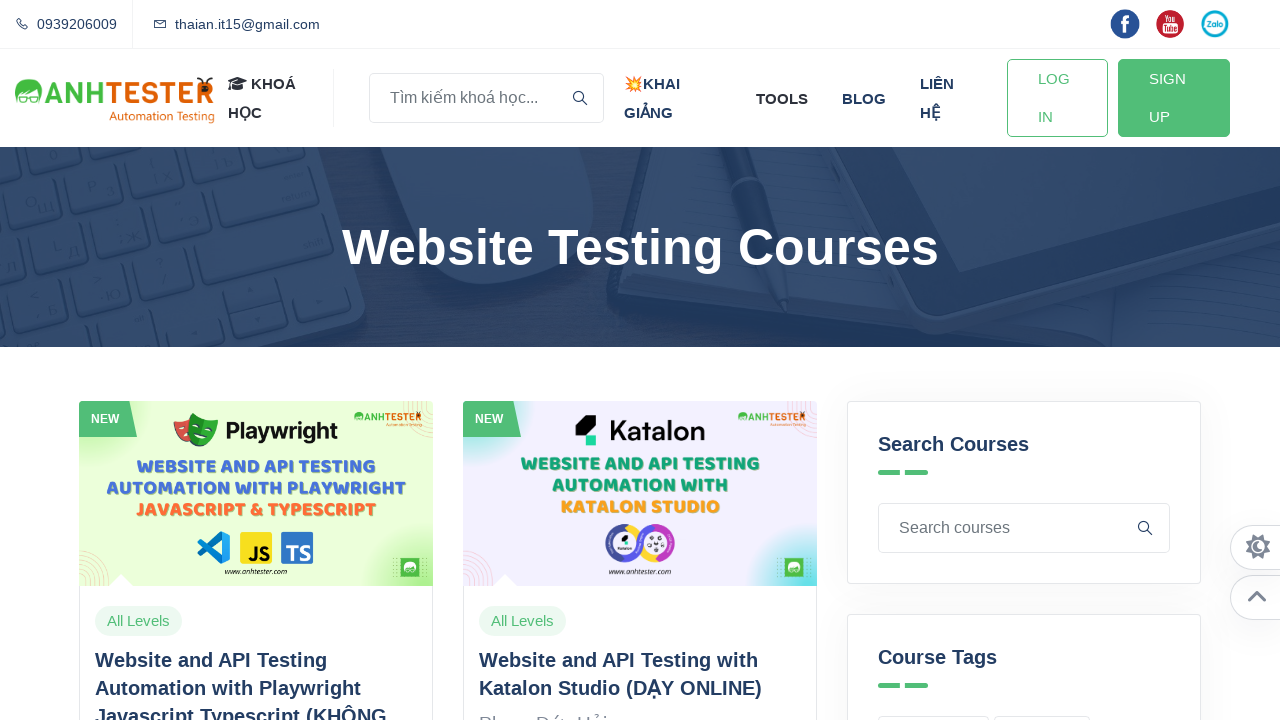

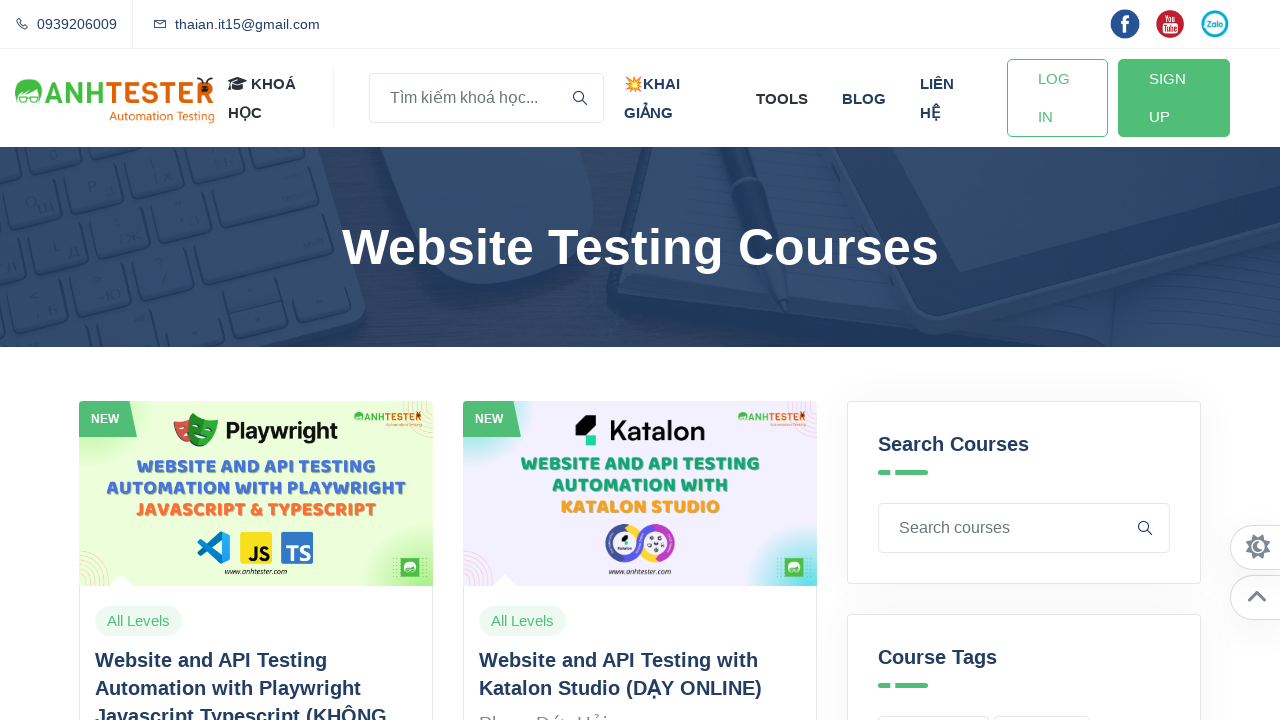